Tests injecting jQuery Growl library into a page and displaying notification messages using JavaScript execution. Demonstrates how to dynamically add external scripts and styles to a page.

Starting URL: http://the-internet.herokuapp.com

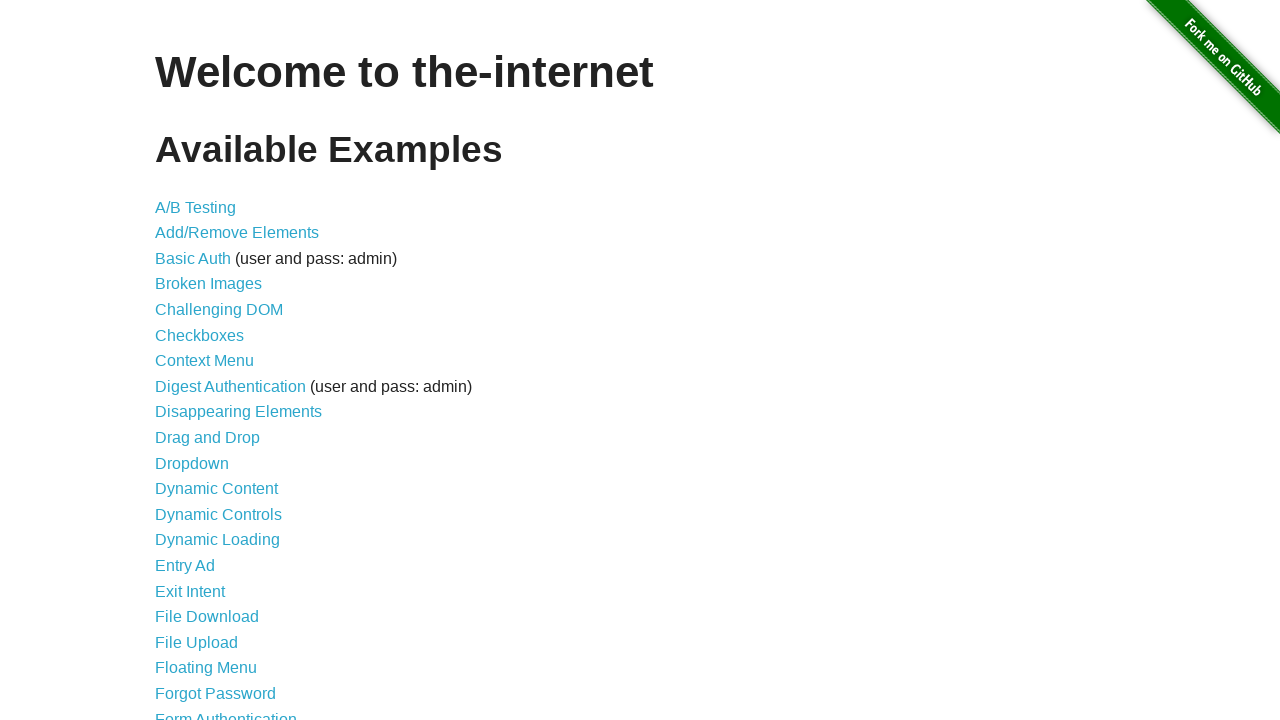

Injected jQuery library into page if not already present
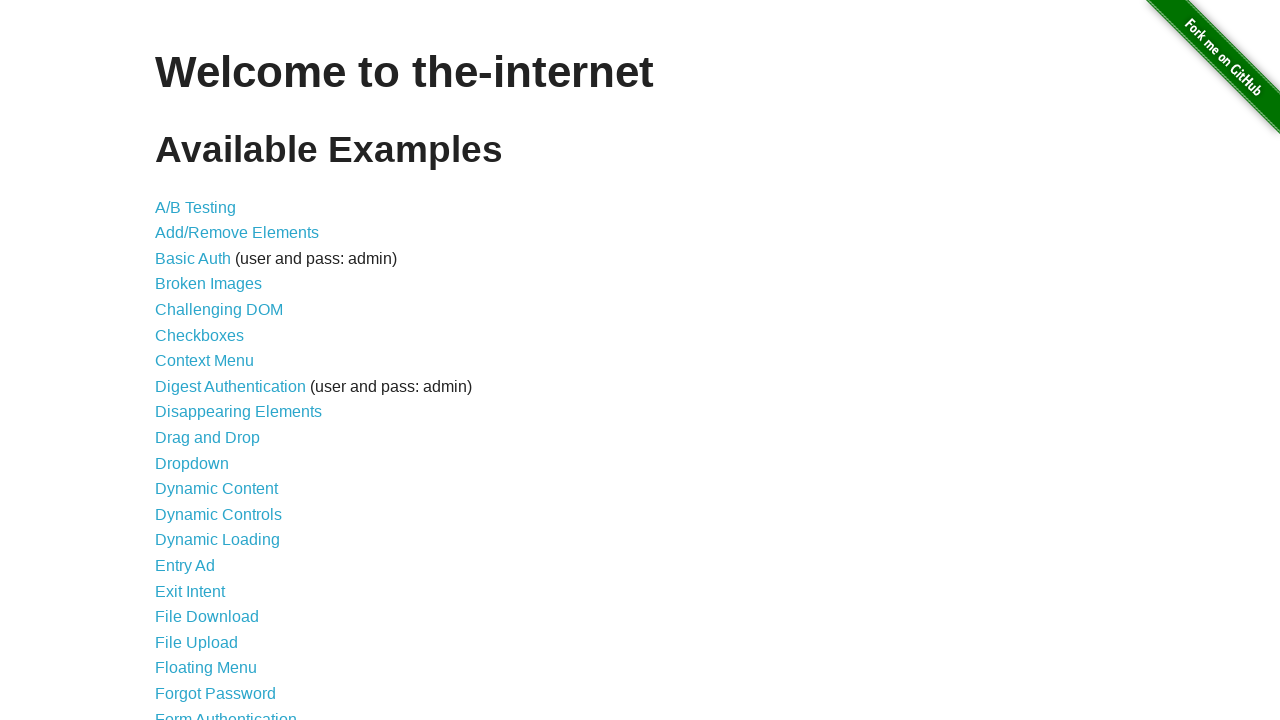

jQuery library loaded successfully
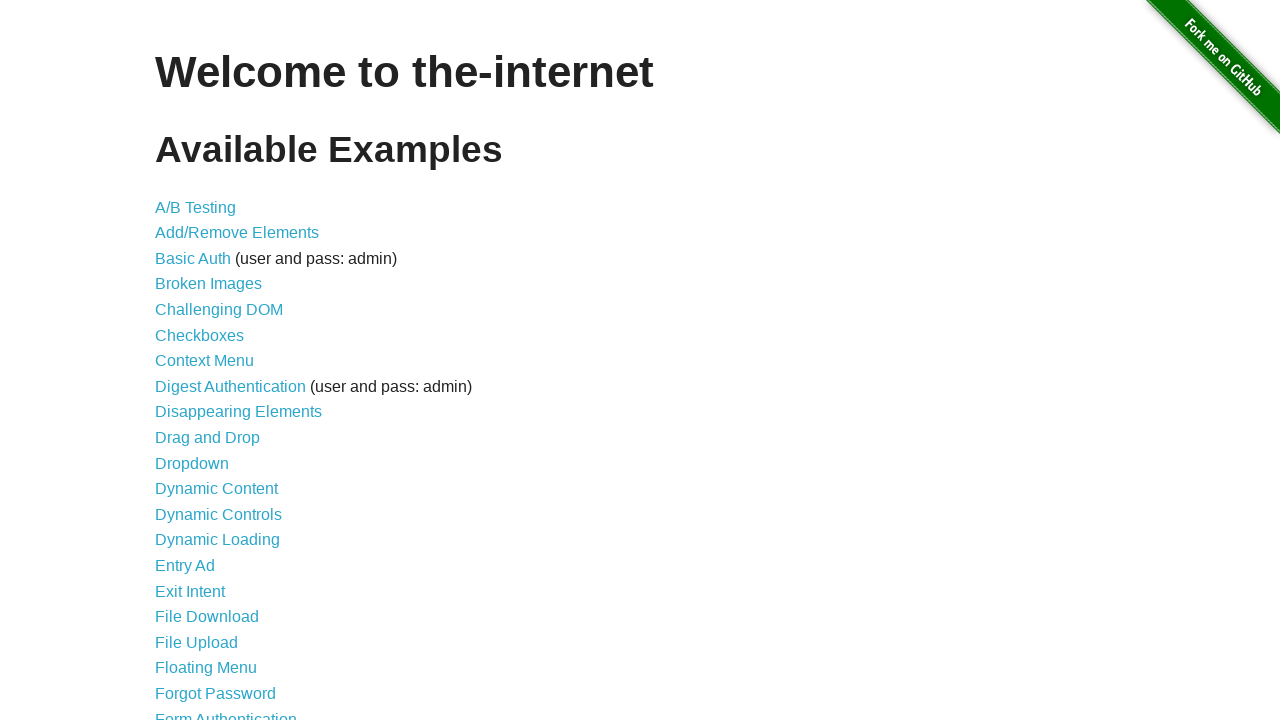

jQuery Growl library script injected into page
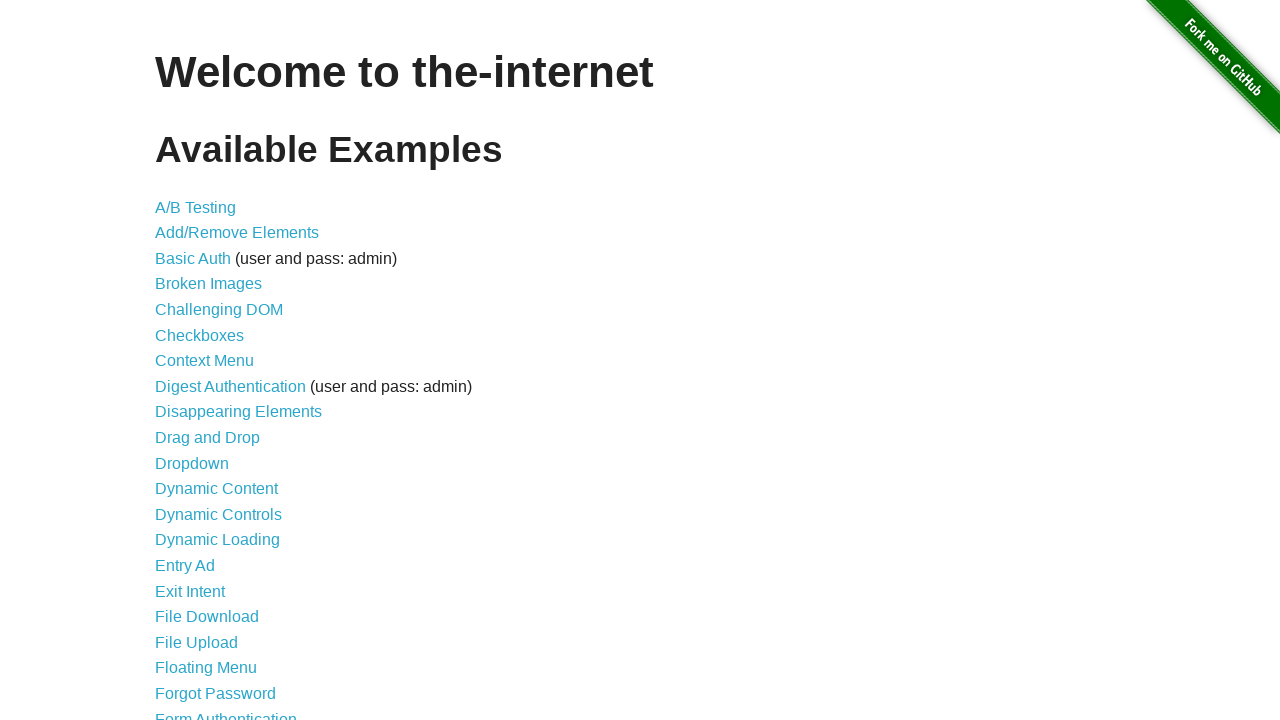

jQuery Growl stylesheet injected into page
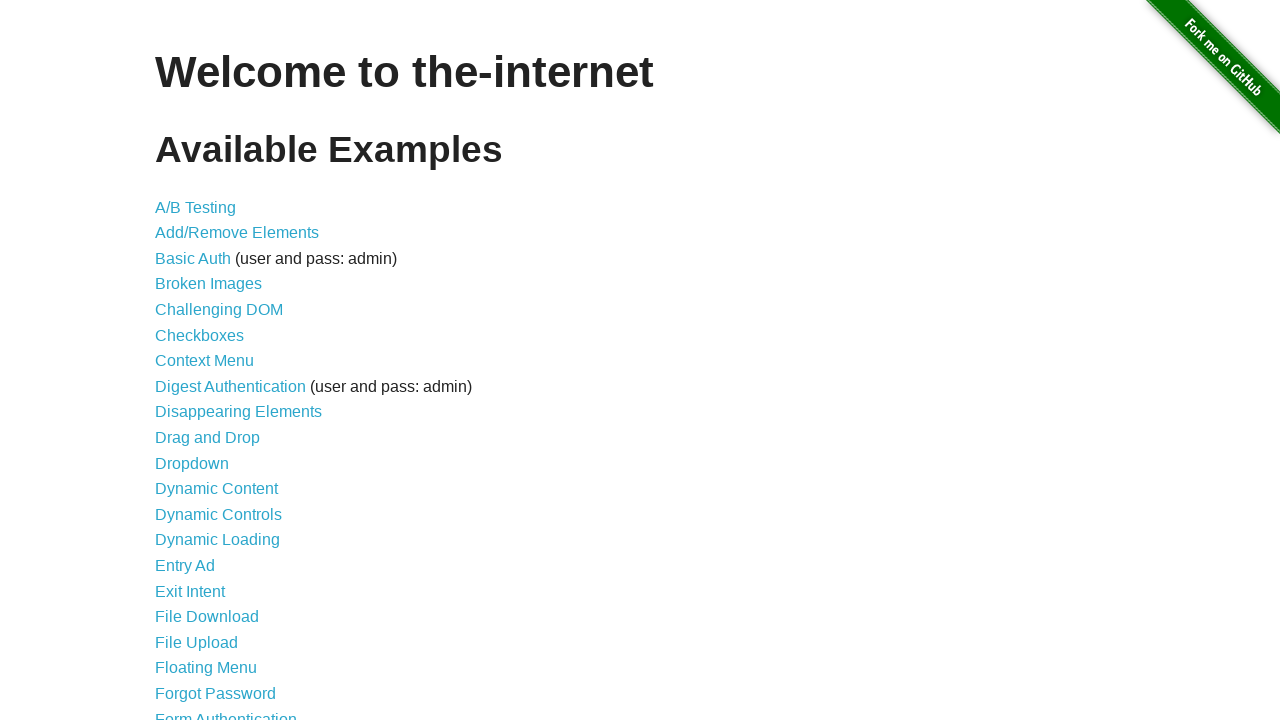

jQuery Growl function is available and ready to use
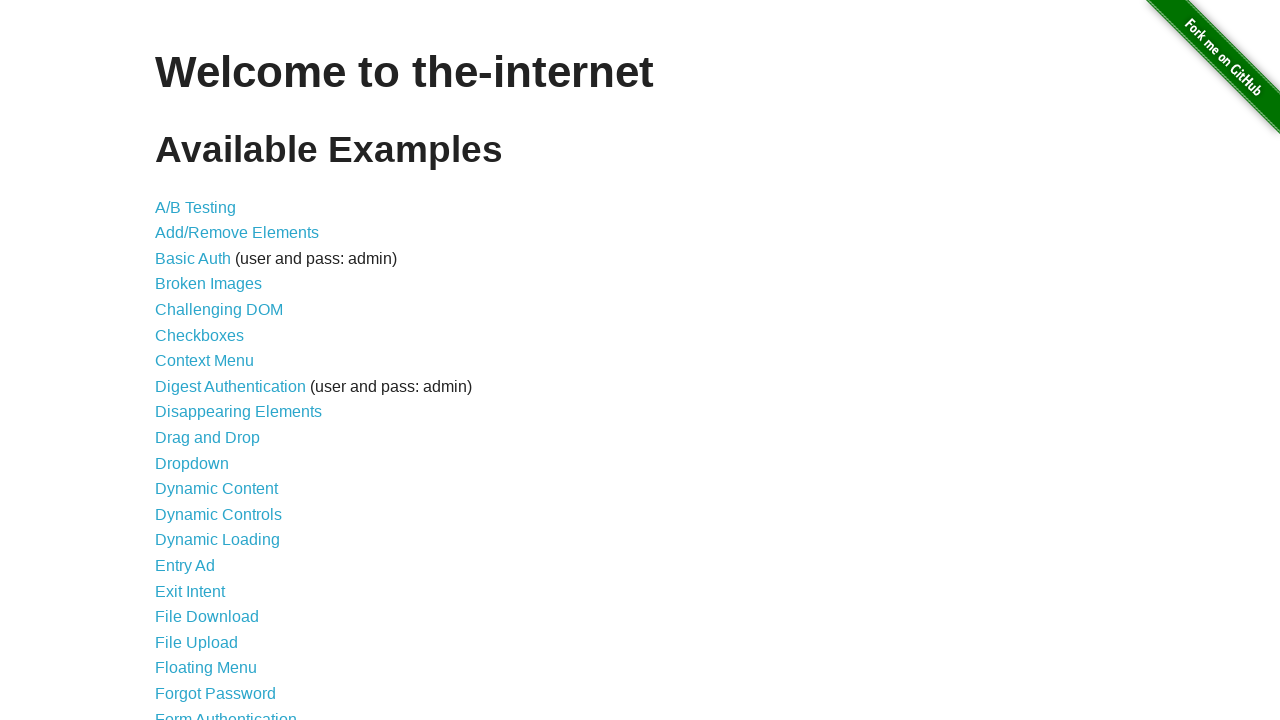

Notification displayed with title 'GET' and message '/'
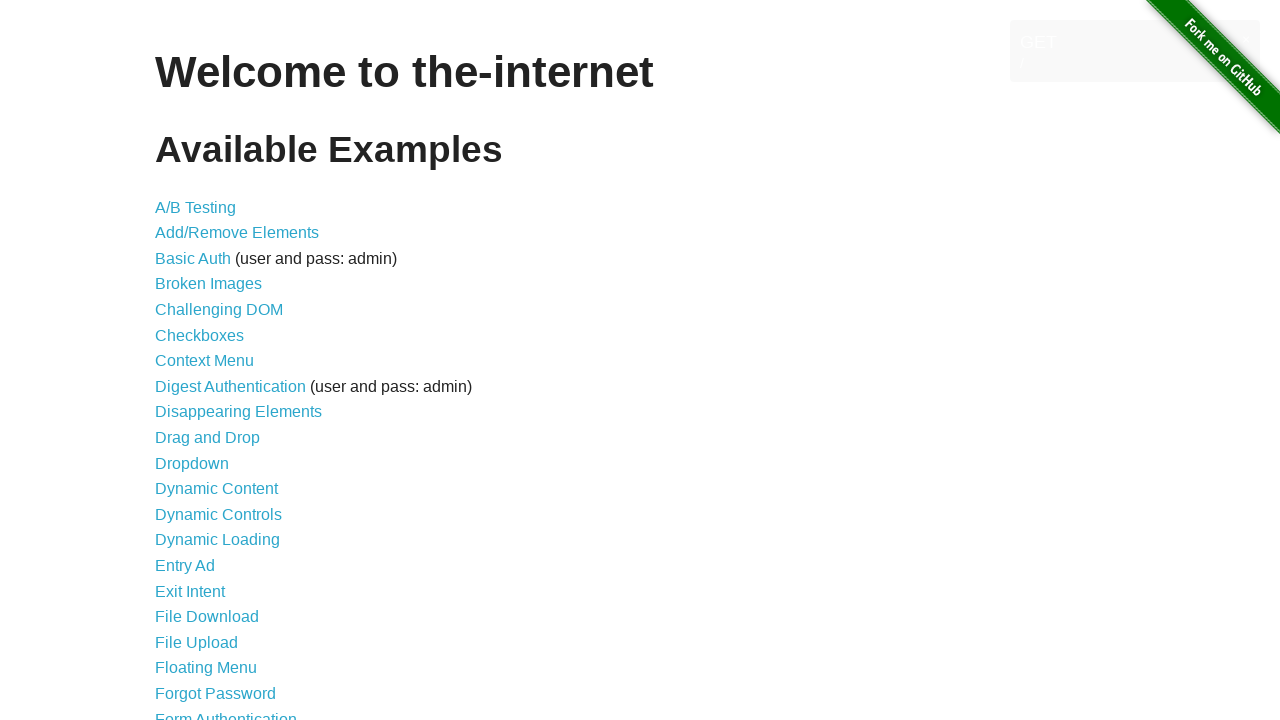

Waited 2 seconds to view the notification
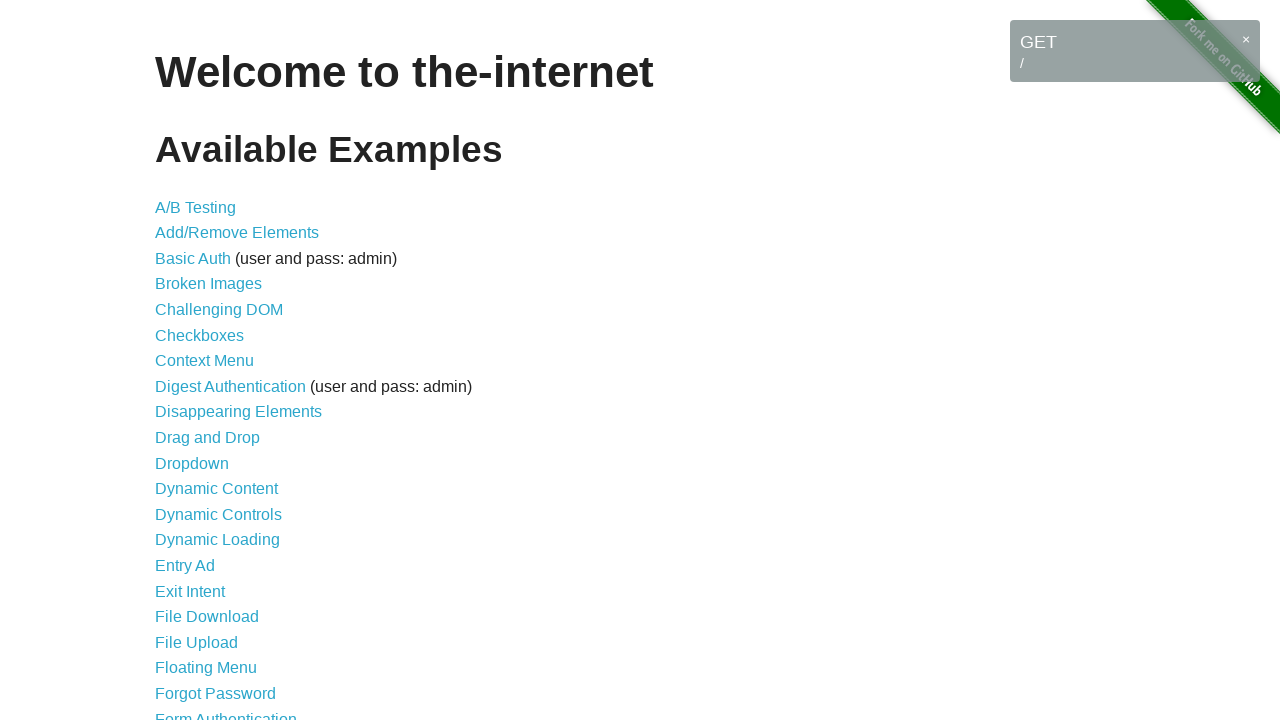

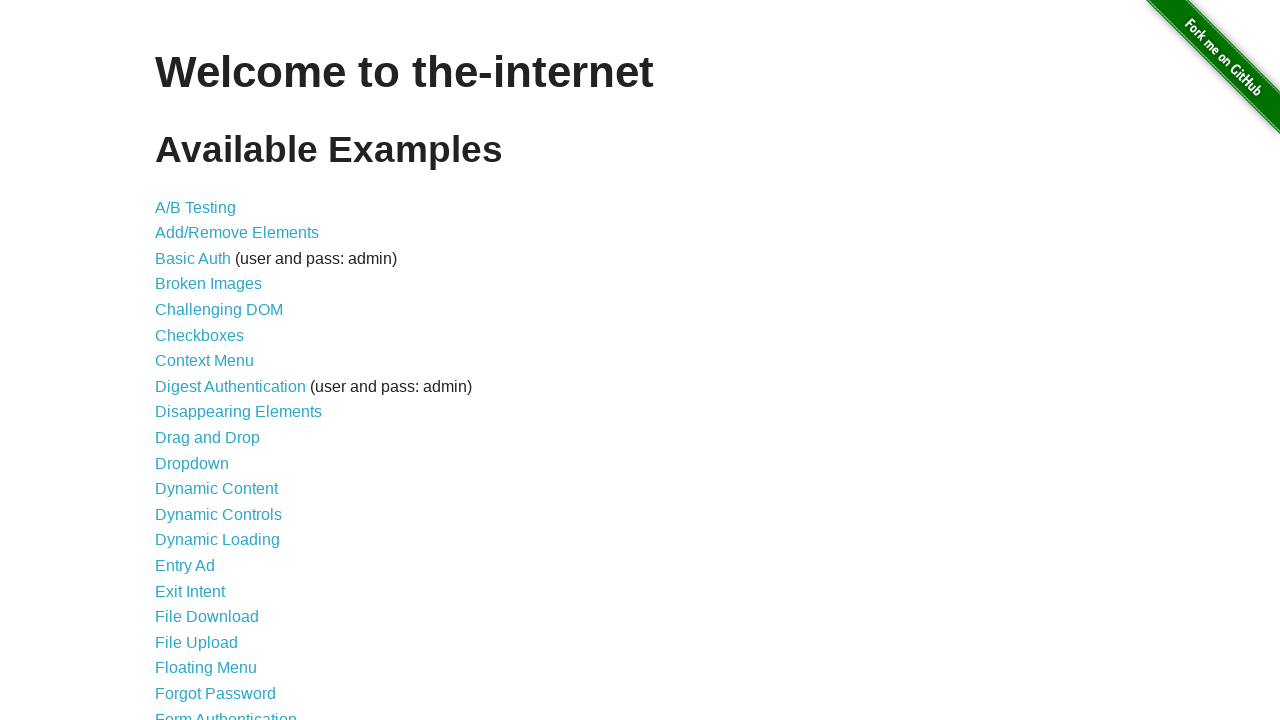